Tests browser window management by opening new windows via button clicks, iterating through all open windows, and closing a specific child window based on its URL.

Starting URL: https://demoqa.com/browser-windows

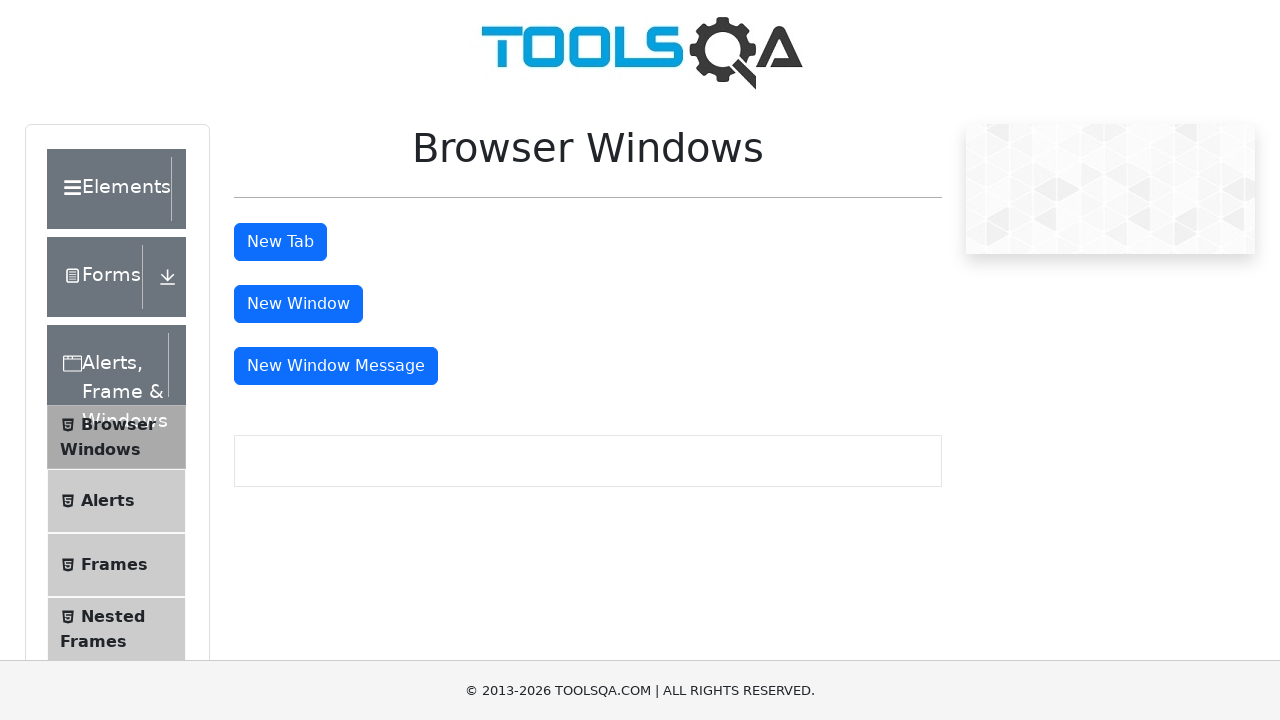

Clicked button to open new window at (298, 304) on #windowButton
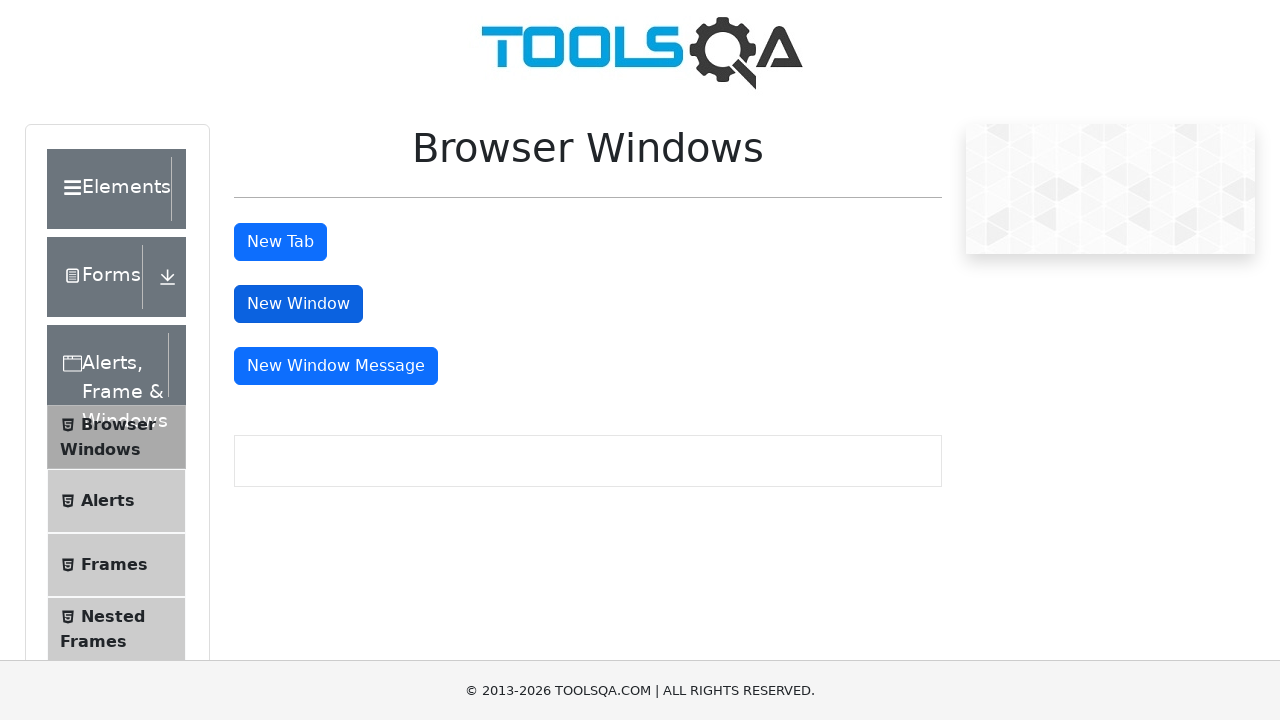

Waited for new window to open
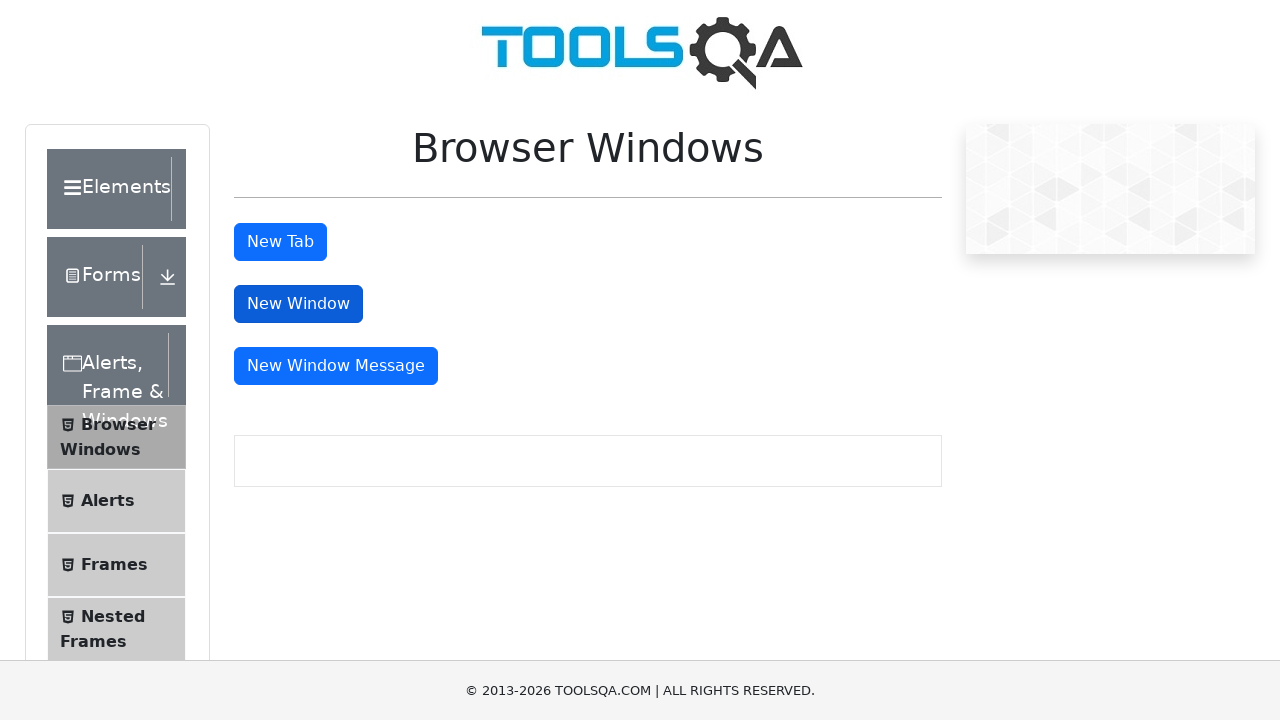

Clicked button to open message window at (336, 366) on #messageWindowButton
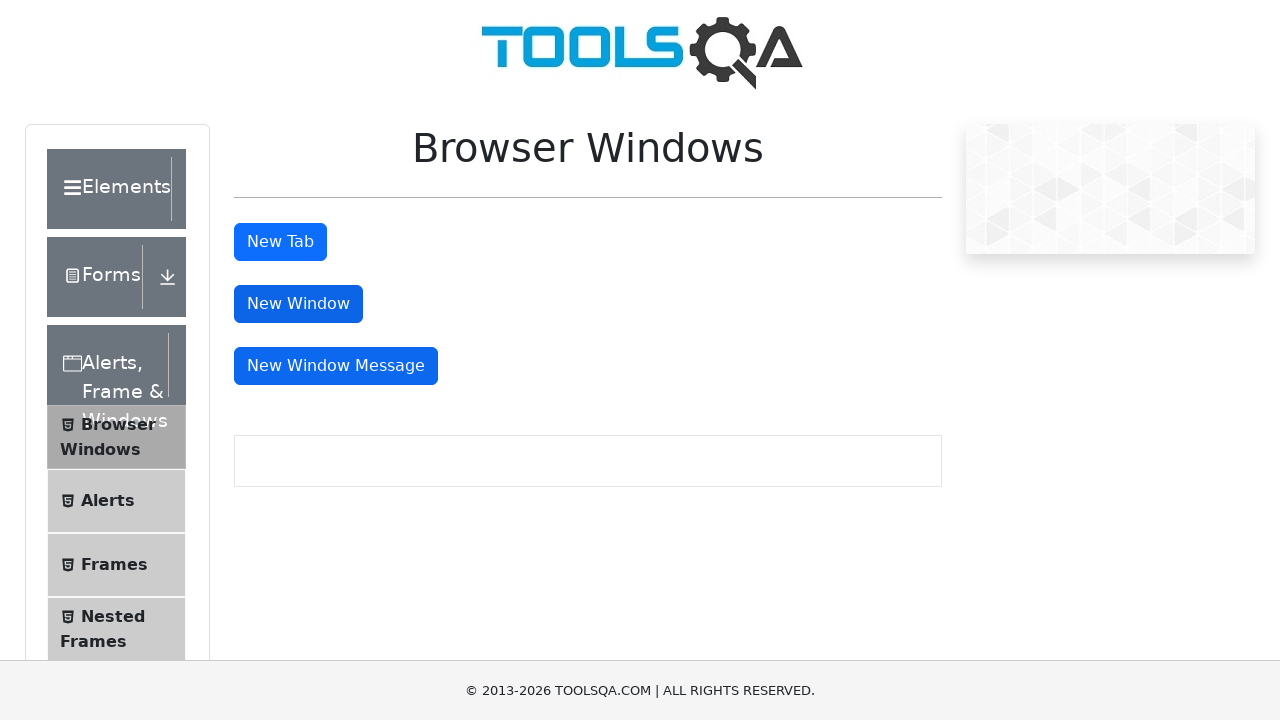

Waited for message window to open
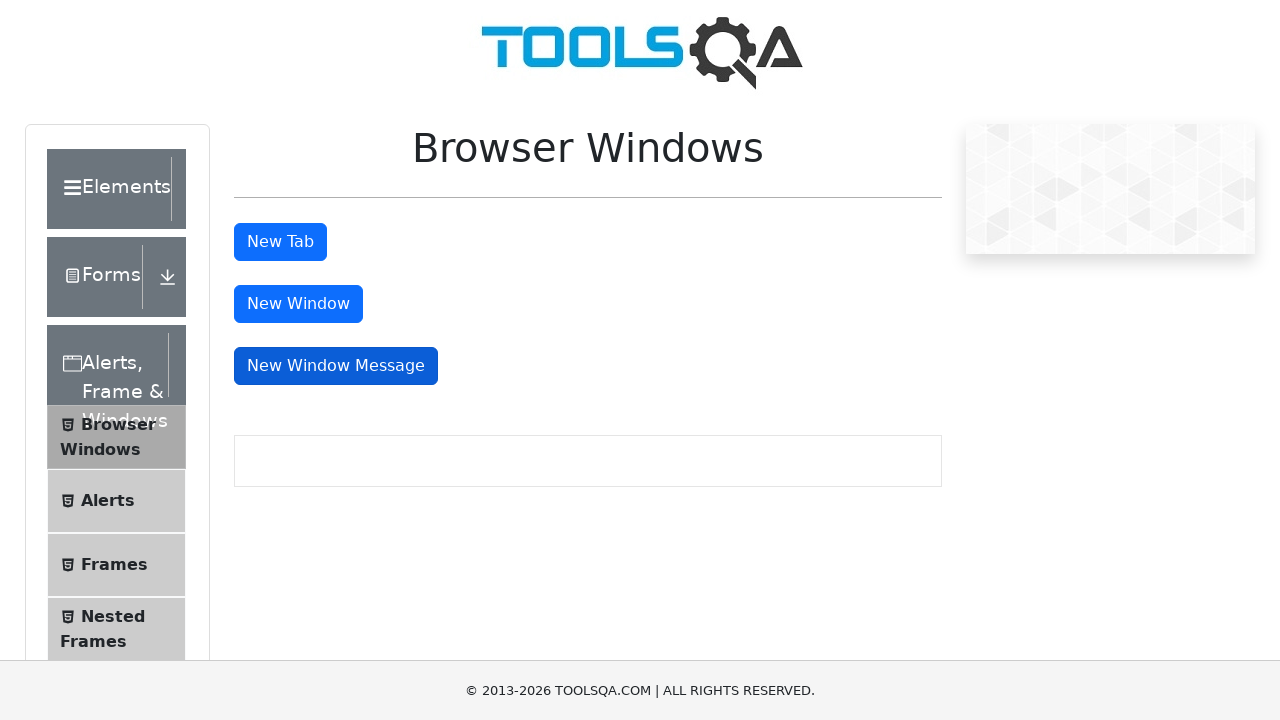

Retrieved all open pages/windows from context
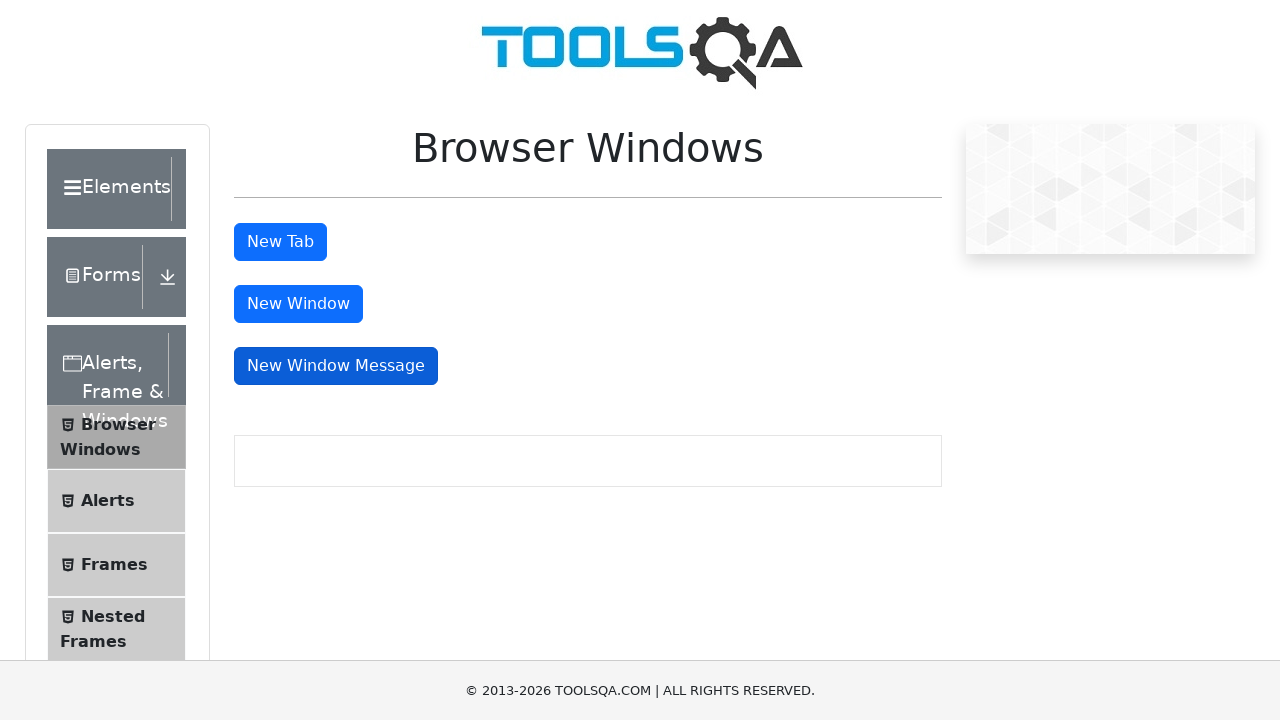

Closed child window with URL 'https://demoqa.com/sample'
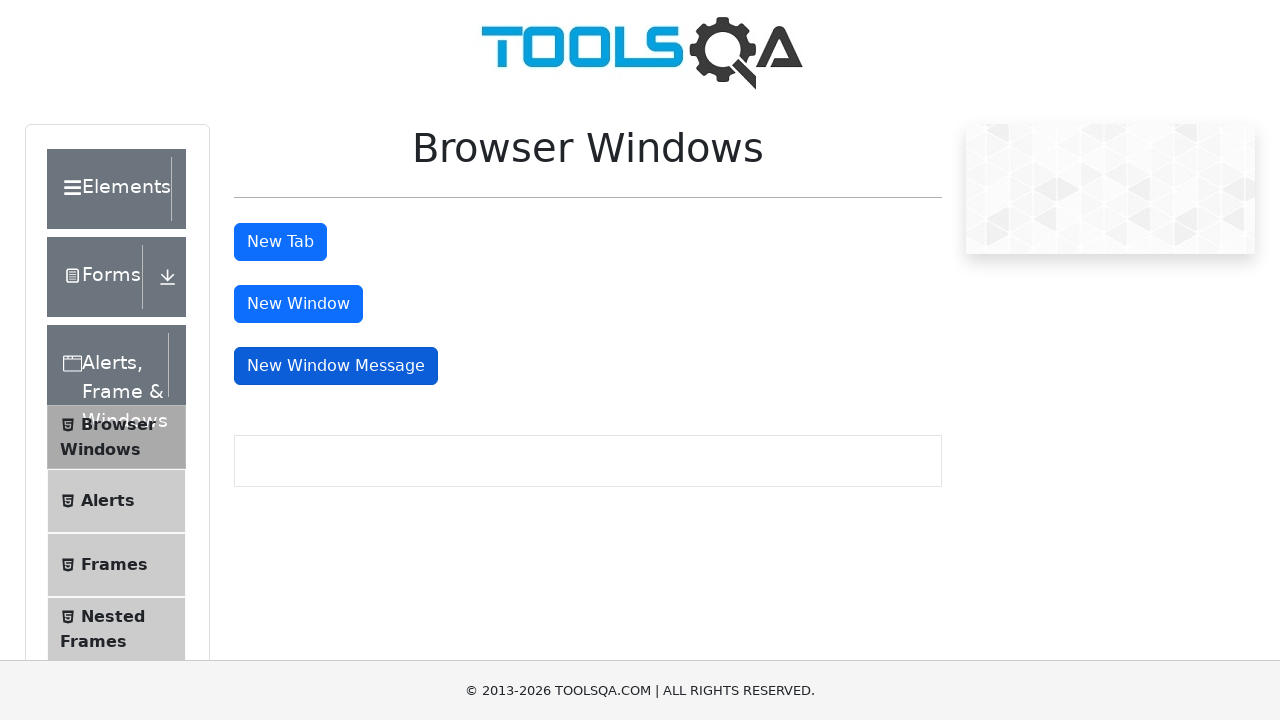

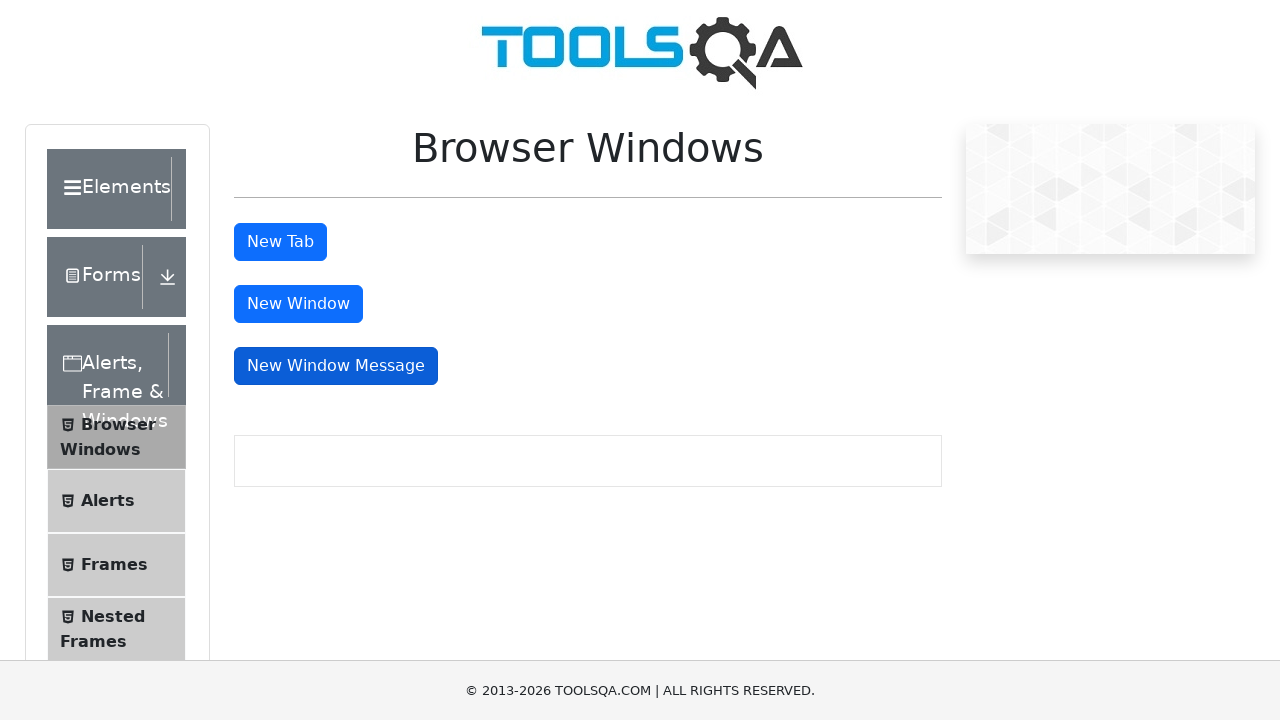